Tests radio button functionality on a practice page by checking the selection status of default radio buttons and clicking on a radio button option

Starting URL: https://www.leafground.com/radio.xhtml

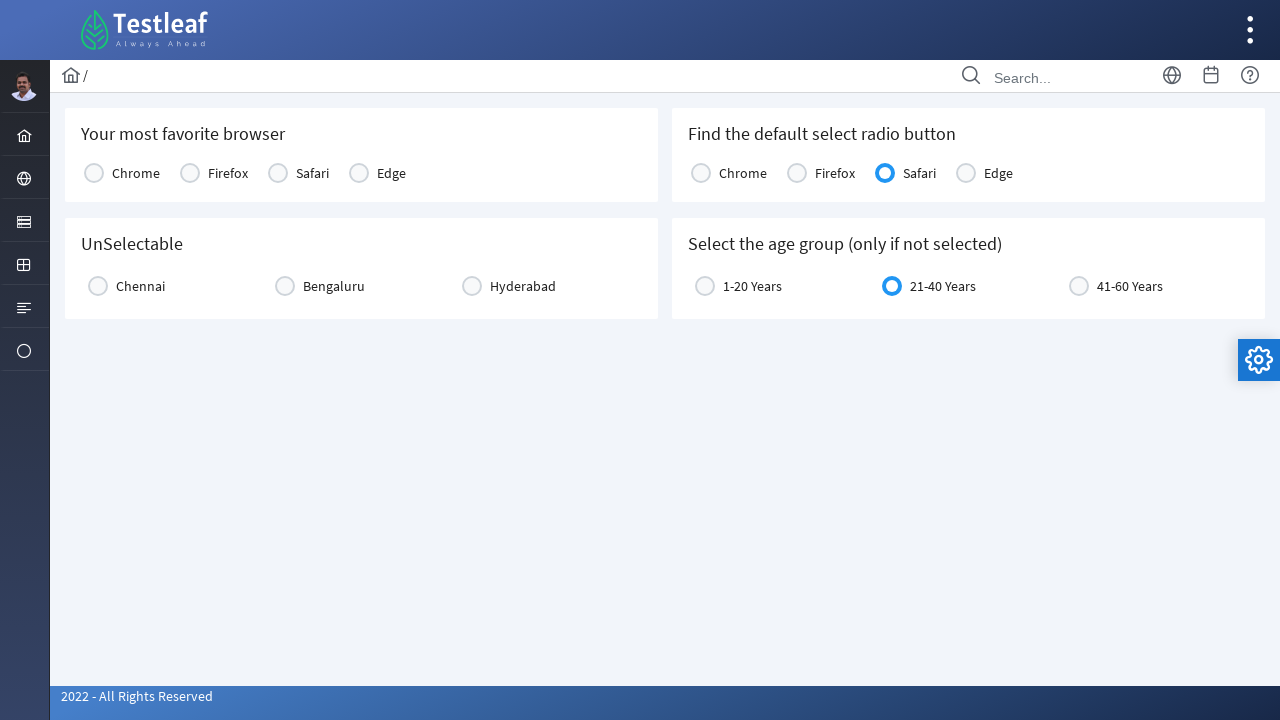

Waited for radio button elements to load on practice page
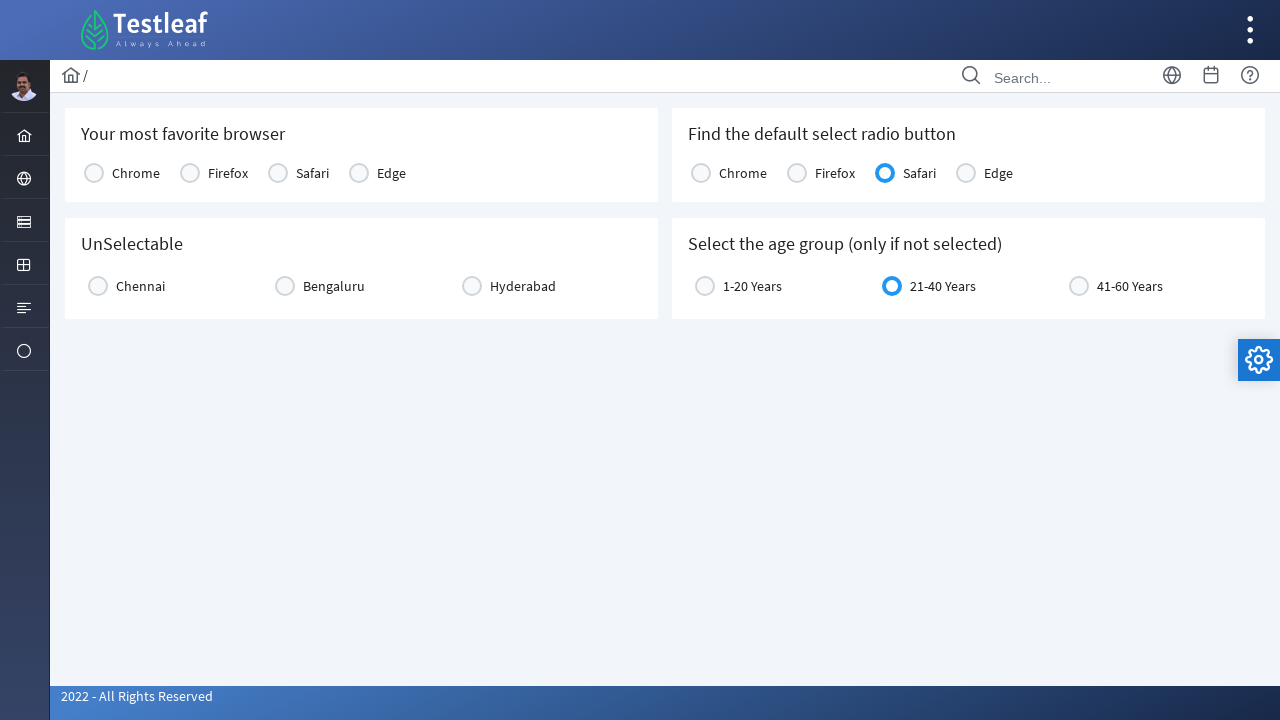

Verified default radio button selection status
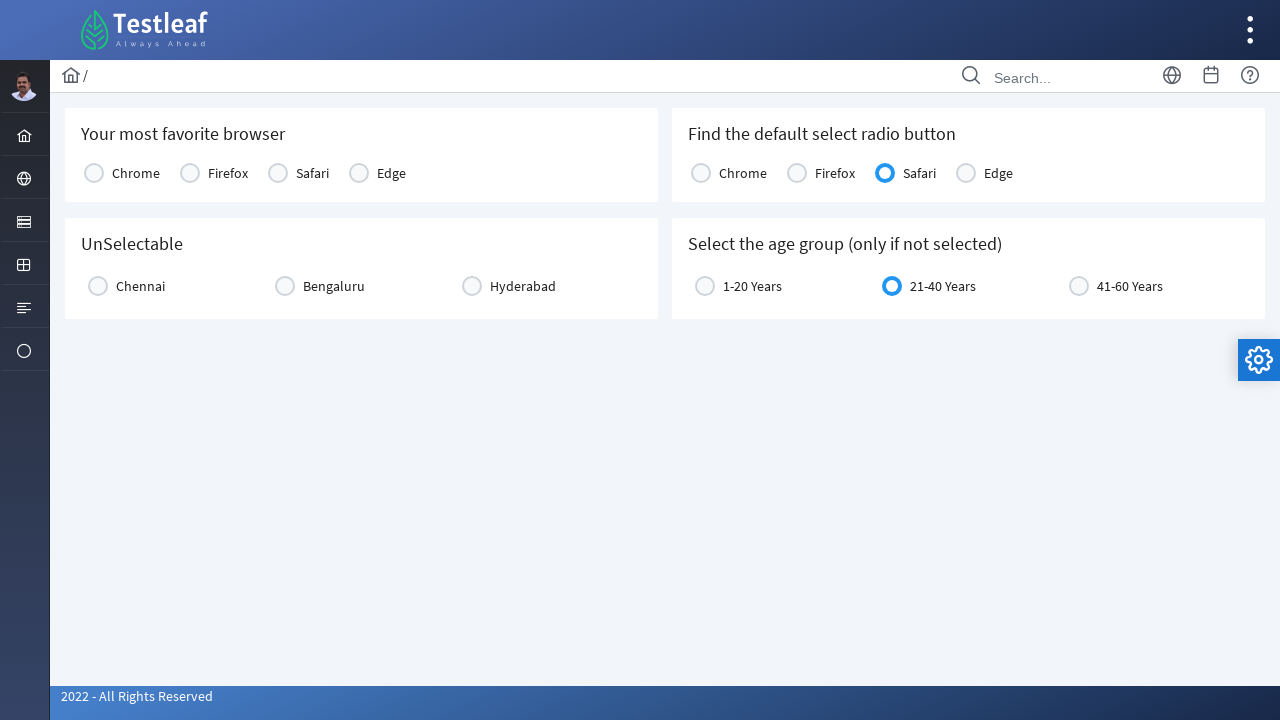

Clicked on radio button option to select it at (705, 286) on xpath=//*[@id='j_idt87:age']/div/div[1]/div/div[2]
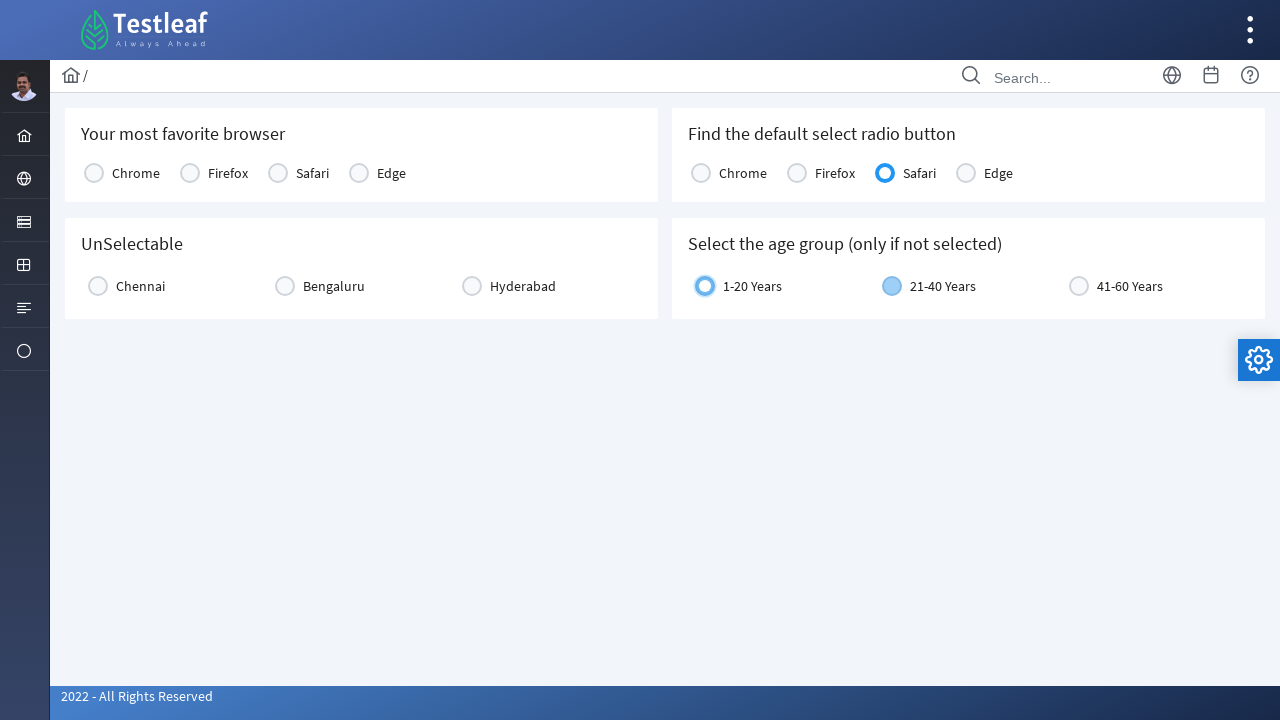

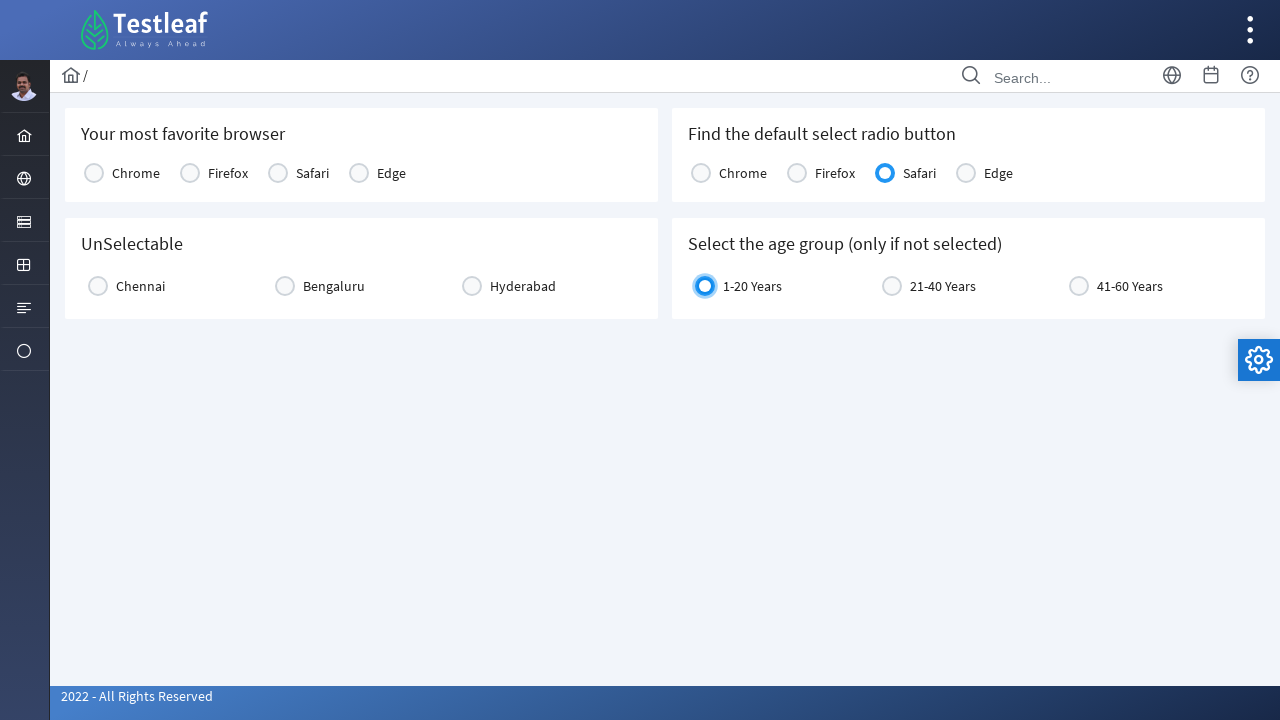